Tests hover functionality by hovering over three user images and verifying that each displays the correct username and "View profile" link.

Starting URL: https://loopcamp.vercel.app/hovers.html

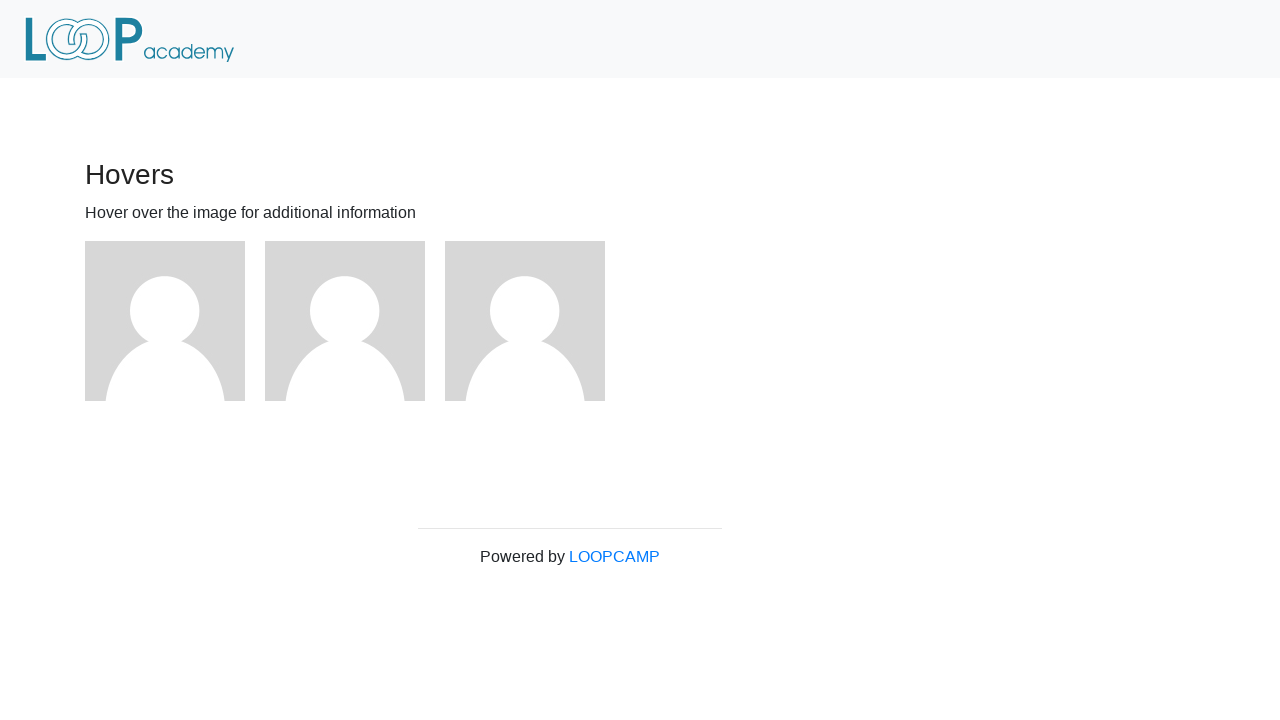

Hovered over first user image (user1) at (175, 321) on xpath=//h5[contains(text(),'user1')]/../..
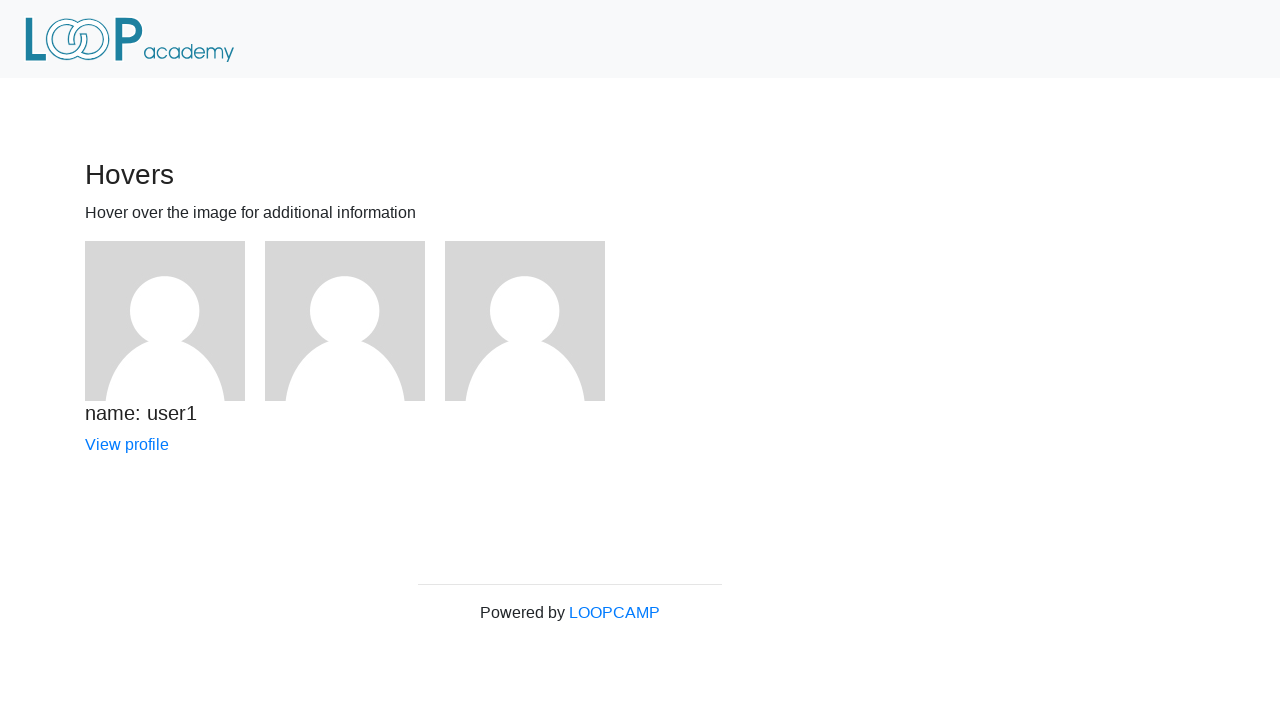

Verified user1 name is displayed correctly
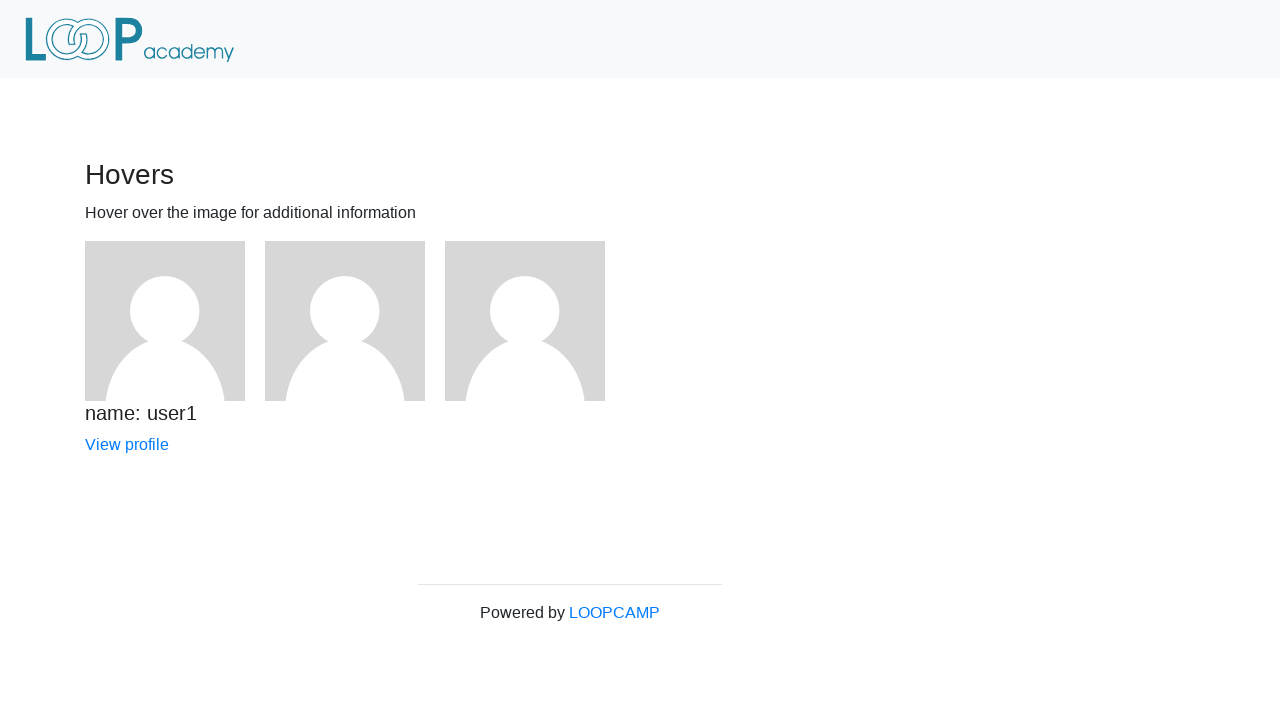

Verified 'View profile' link is displayed for user1
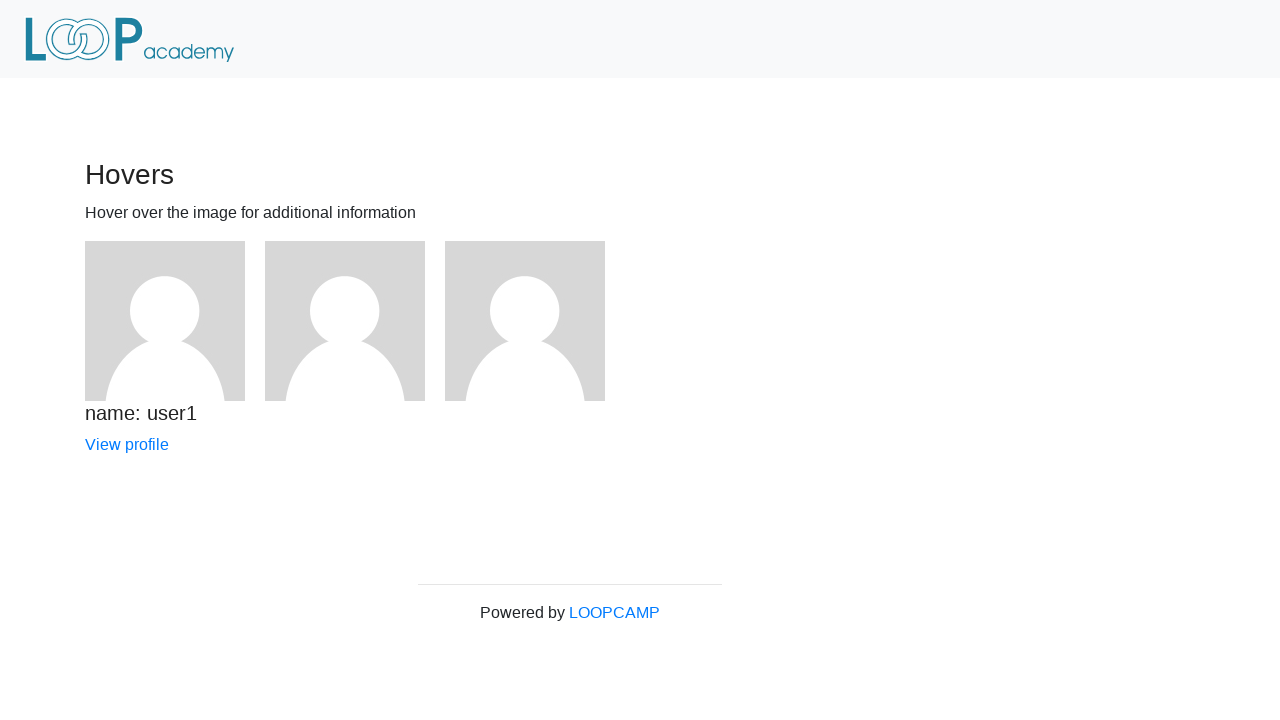

Hovered over second user image (user2) at (355, 321) on xpath=//h5[contains(text(),'user2')]/../..
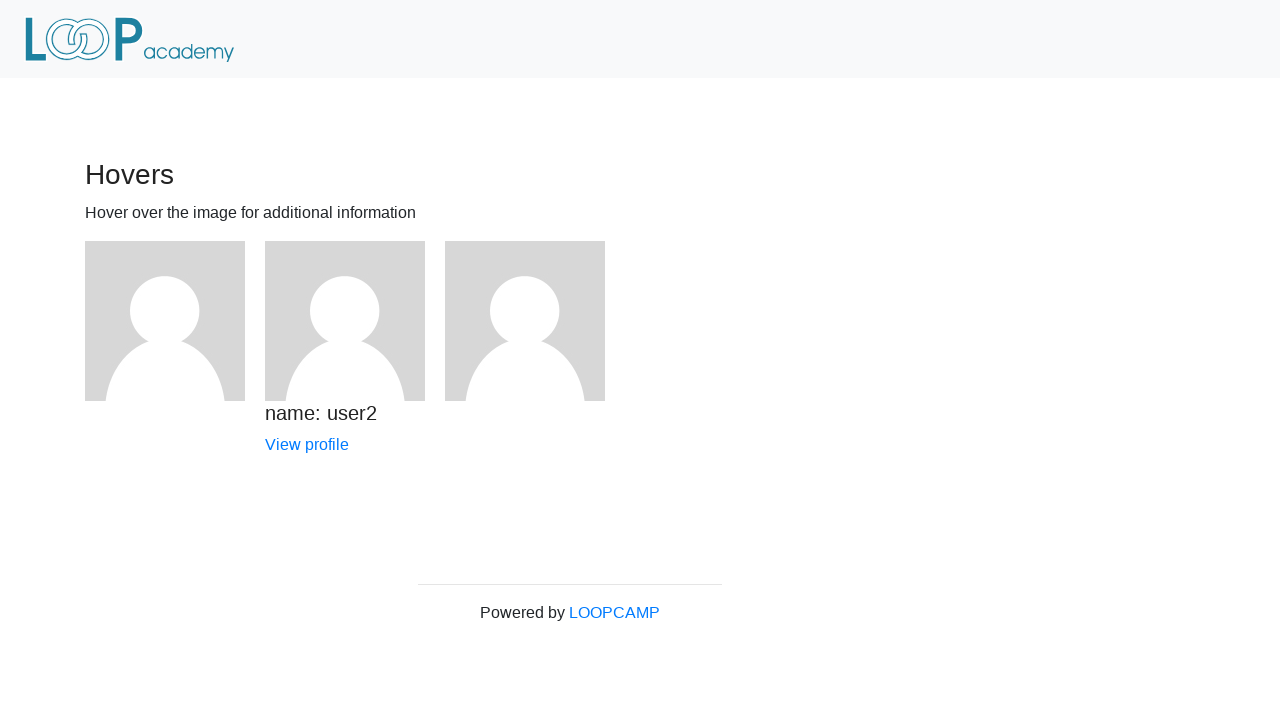

Verified user2 name is displayed correctly
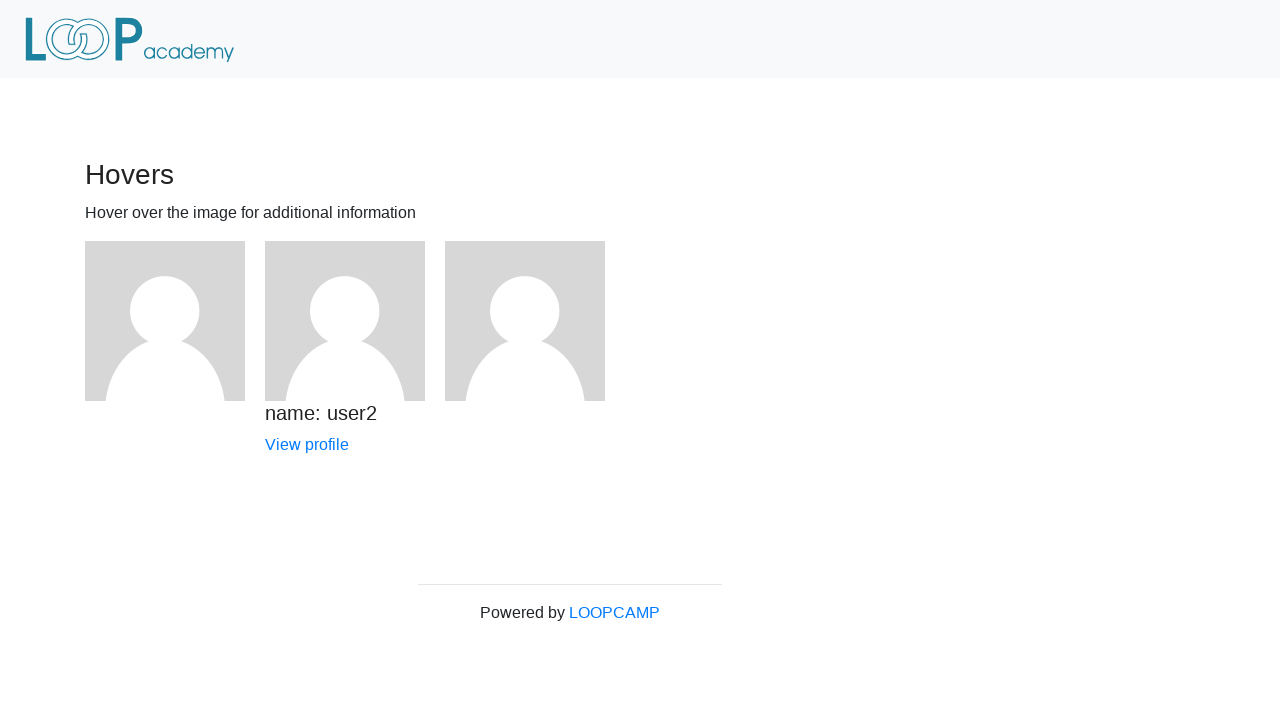

Verified 'View profile' link is displayed for user2
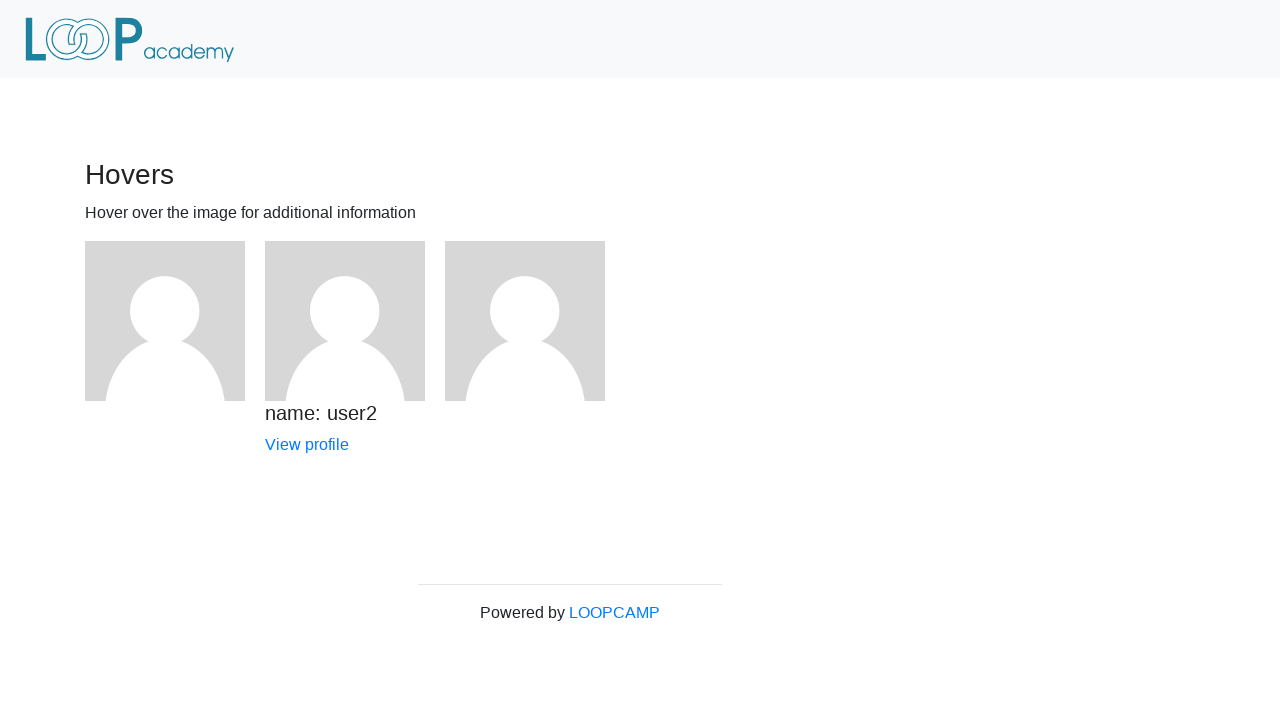

Hovered over third user image (user3) at (535, 321) on xpath=//h5[contains(text(),'user3')]/../..
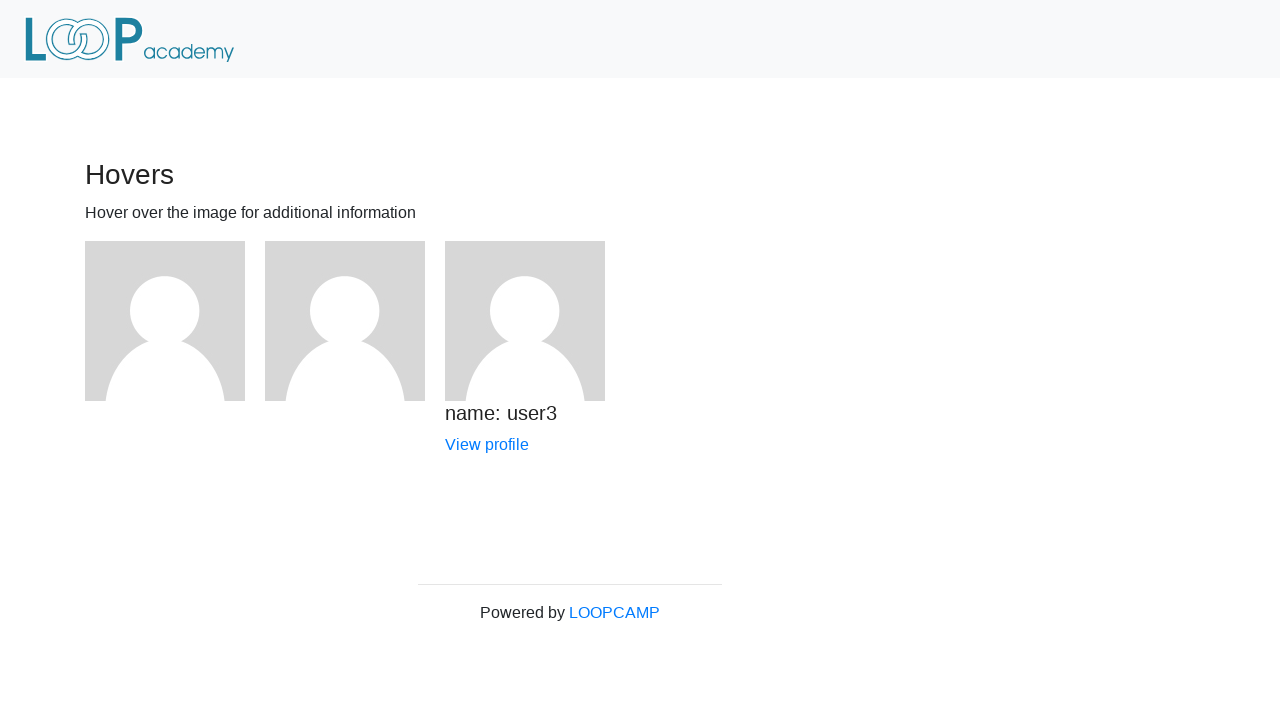

Verified user3 name is displayed correctly
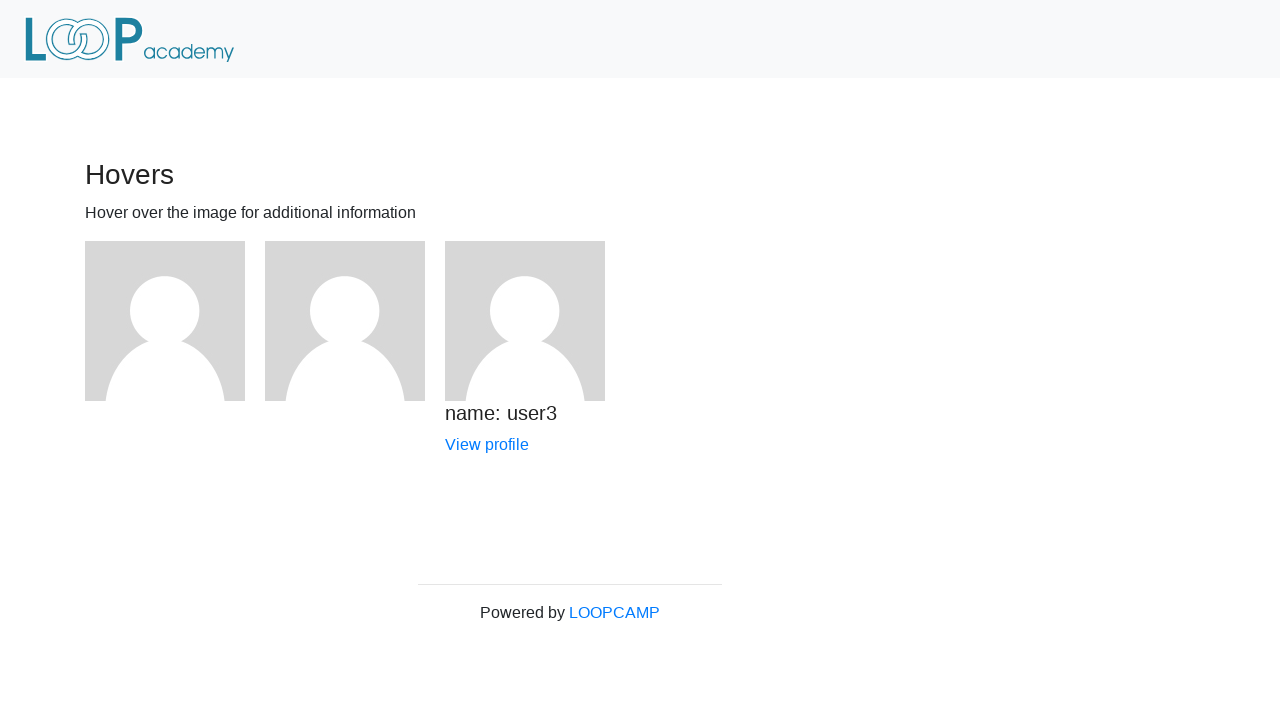

Verified 'View profile' link is displayed for user3
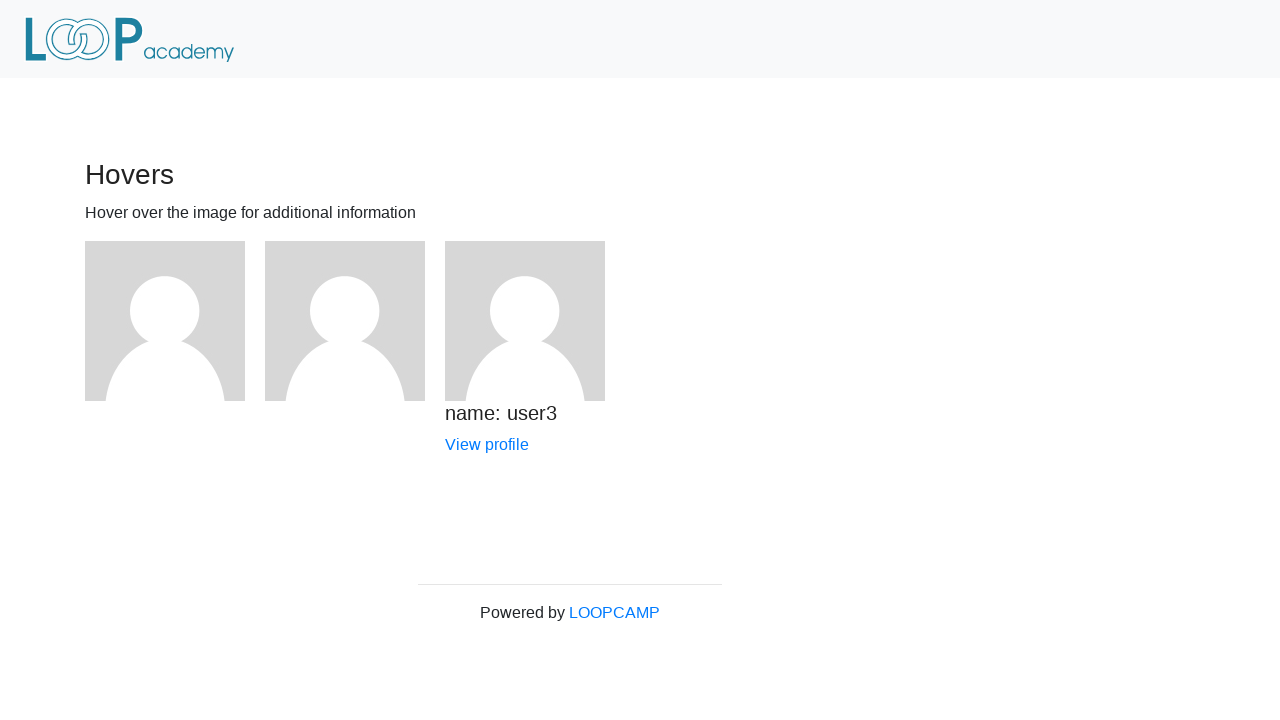

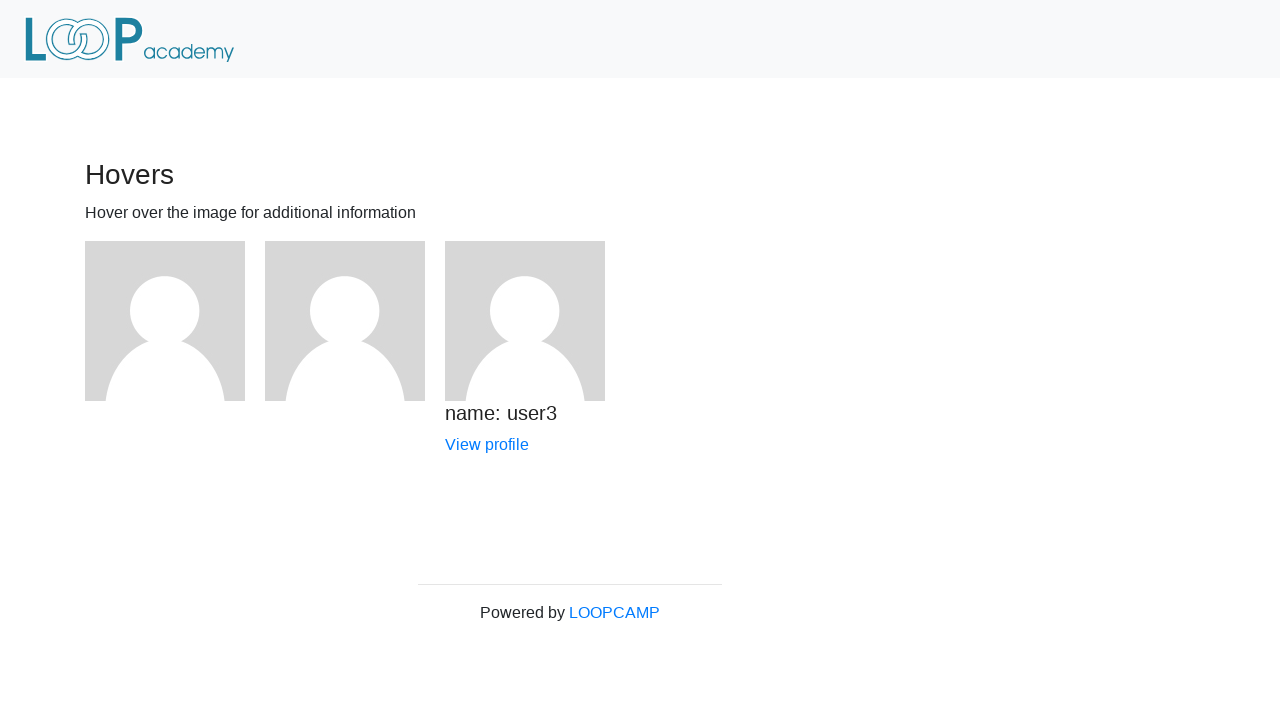